Tests the Python.org search functionality by entering a search query and verifying results are returned

Starting URL: http://www.python.org

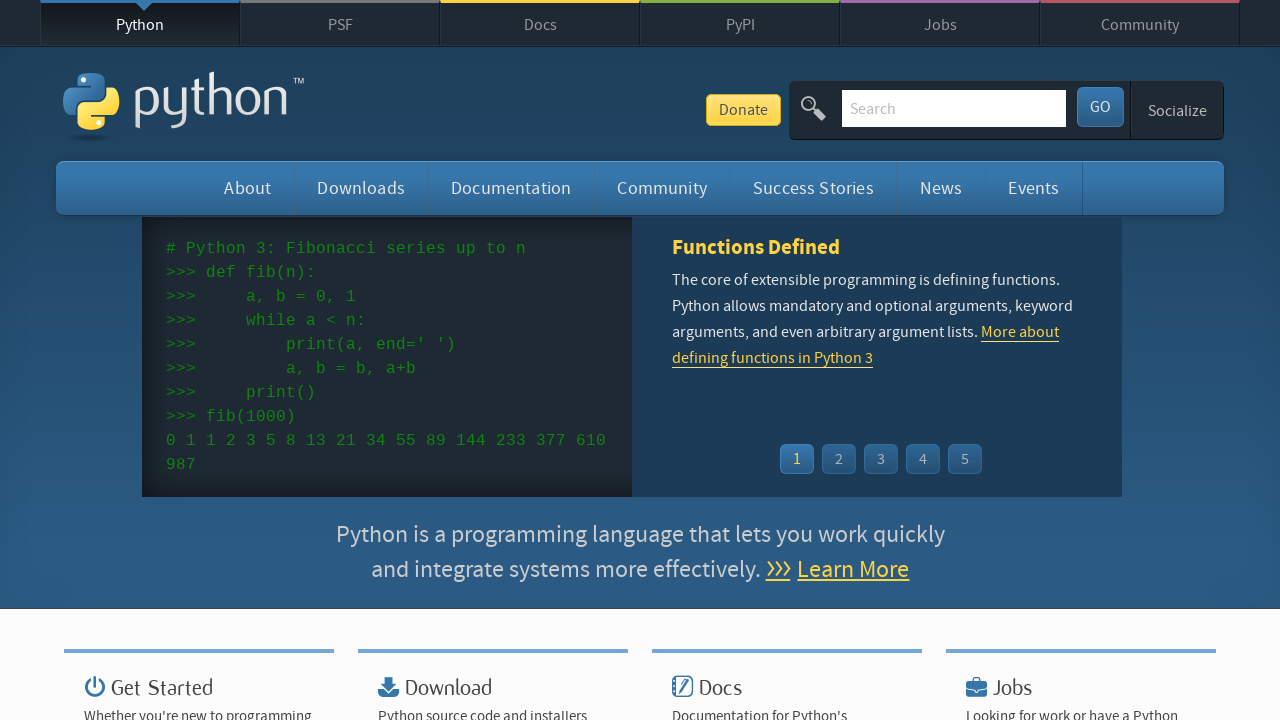

Filled search box with 'pycon tutorial' on input[name='q']
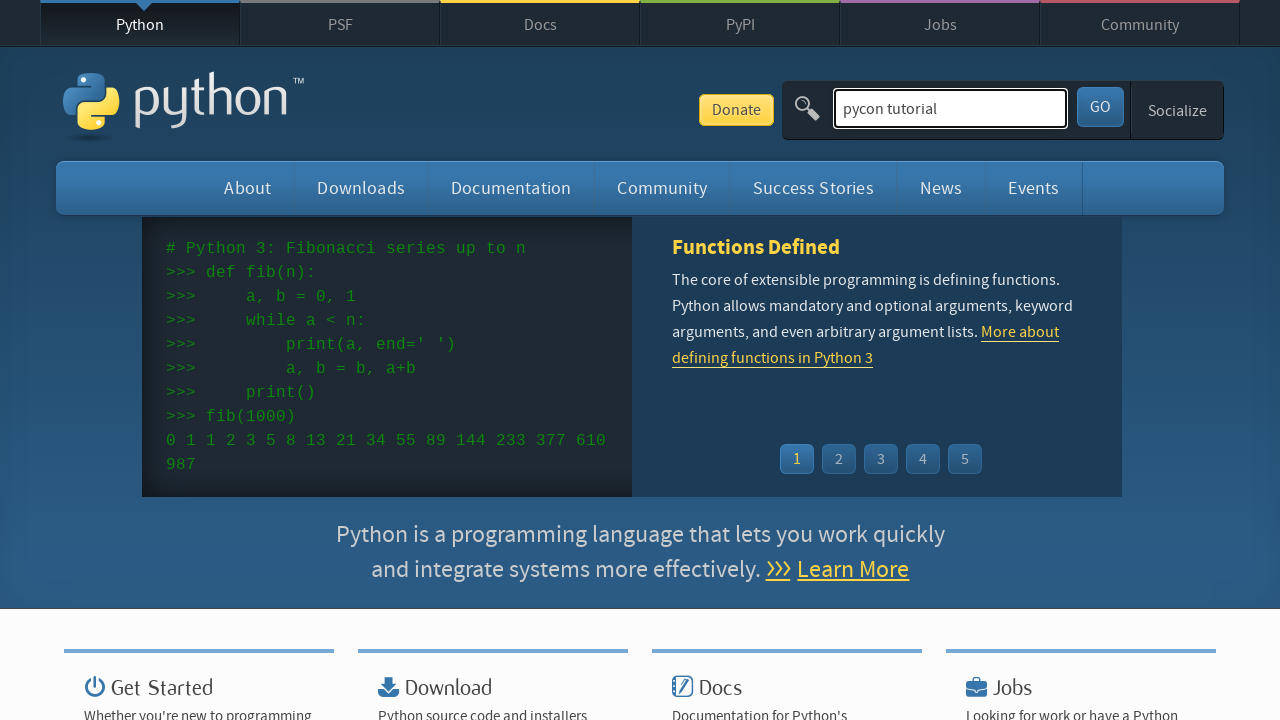

Pressed Enter to submit the search query on input[name='q']
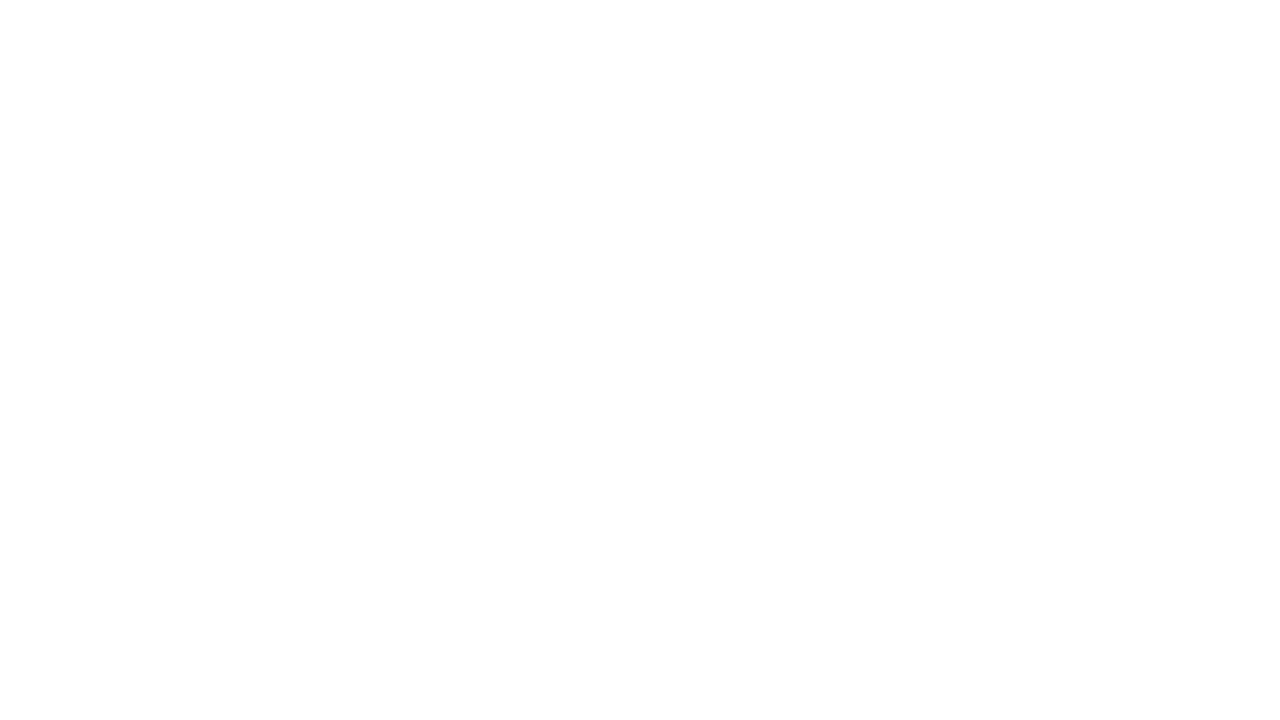

Search results page loaded
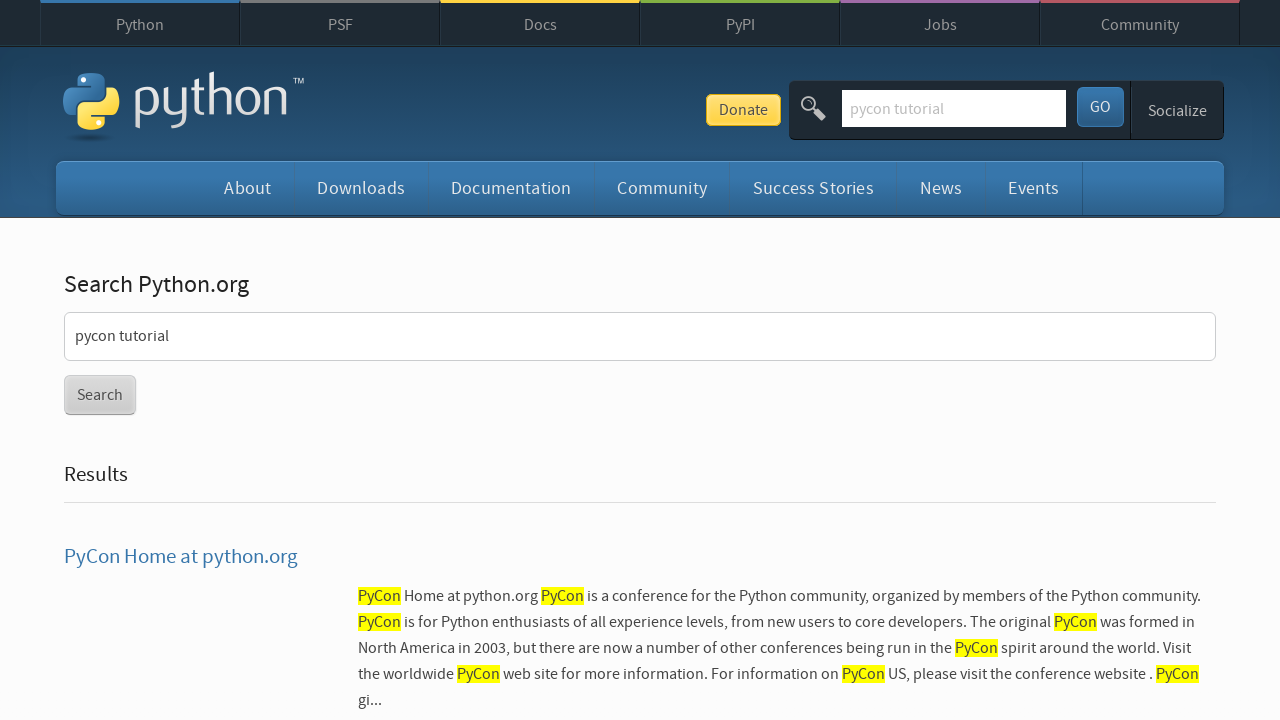

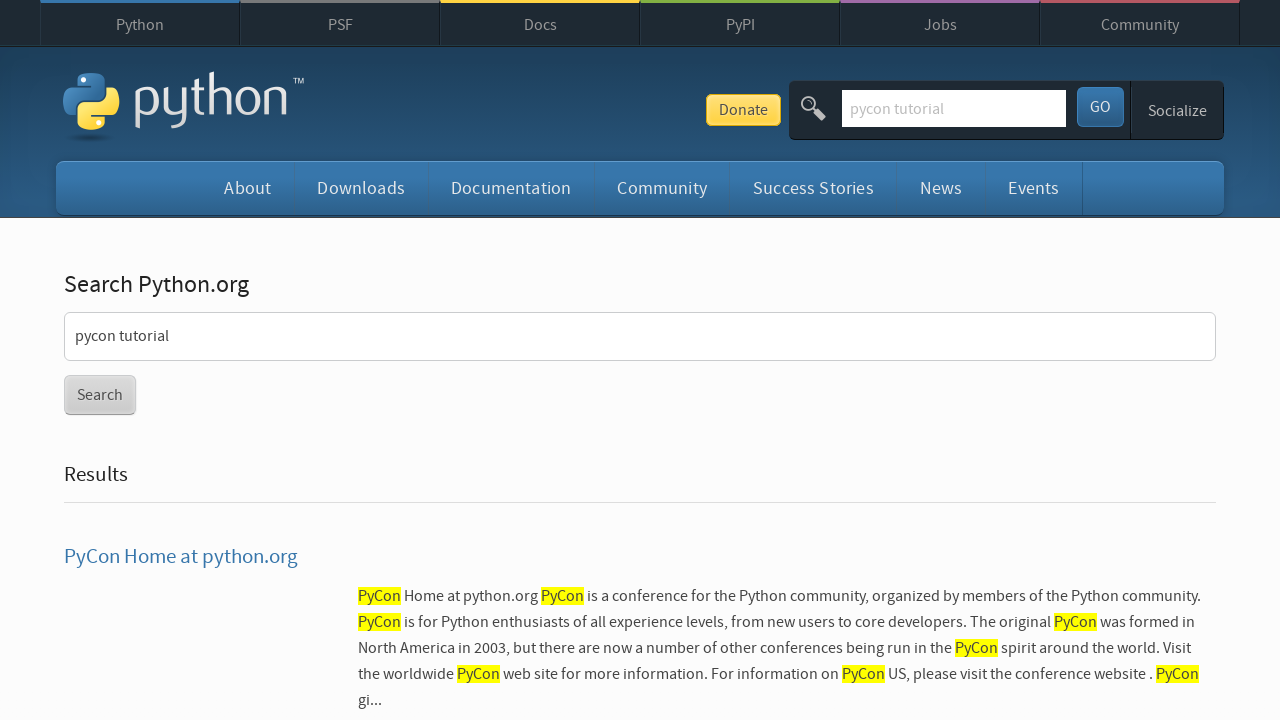